Tests that new todo items are appended to the bottom of the list by creating 3 items and verifying the count displays correctly.

Starting URL: https://demo.playwright.dev/todomvc

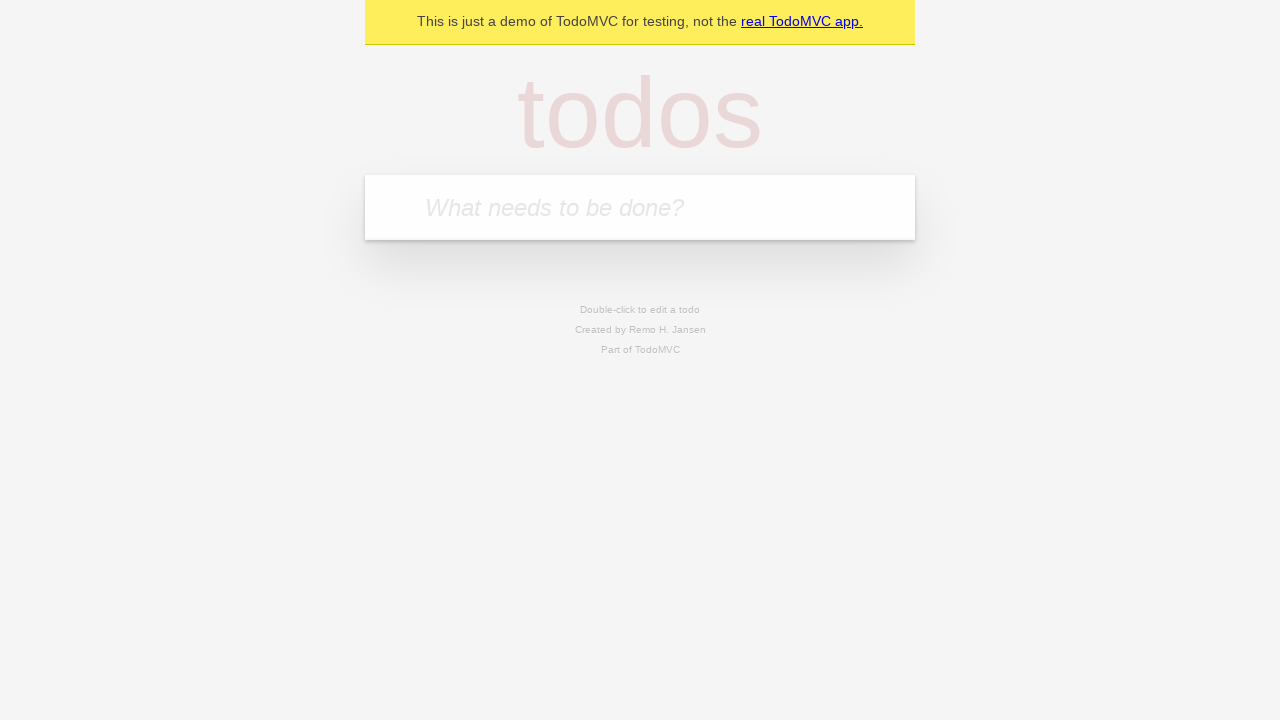

Filled todo input with 'buy some cheese' on internal:attr=[placeholder="What needs to be done?"i]
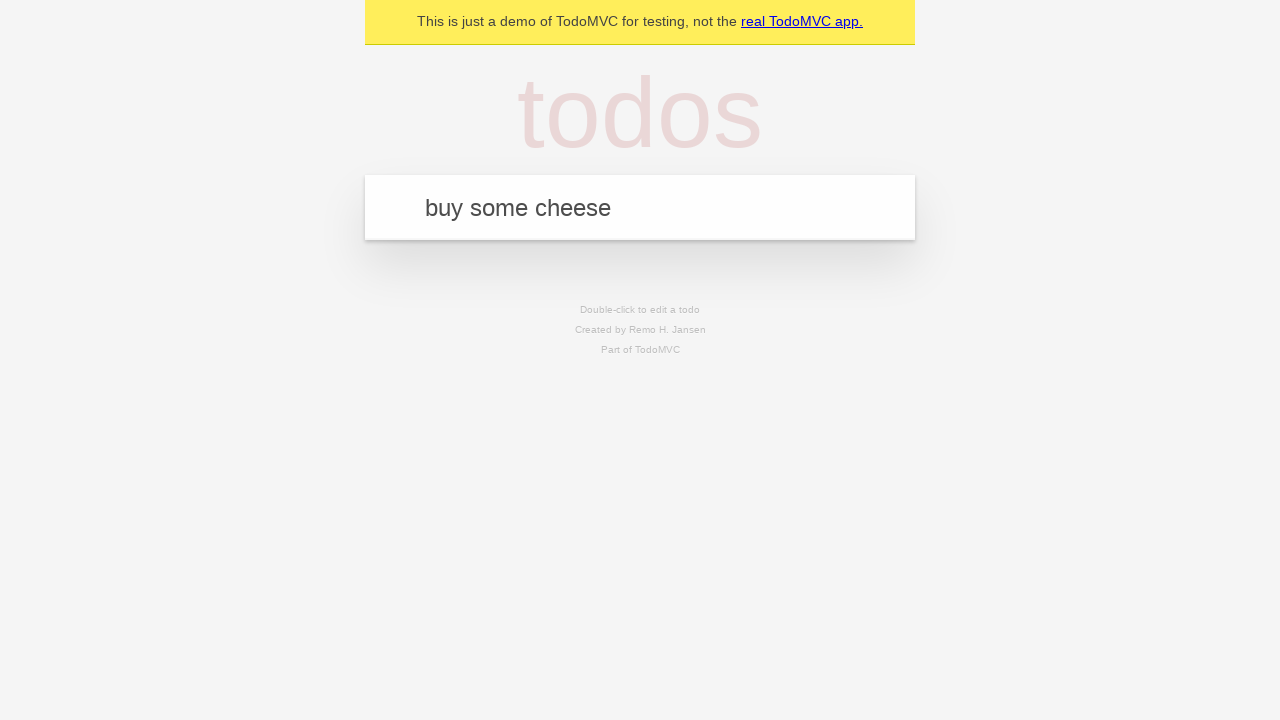

Pressed Enter to add first todo item on internal:attr=[placeholder="What needs to be done?"i]
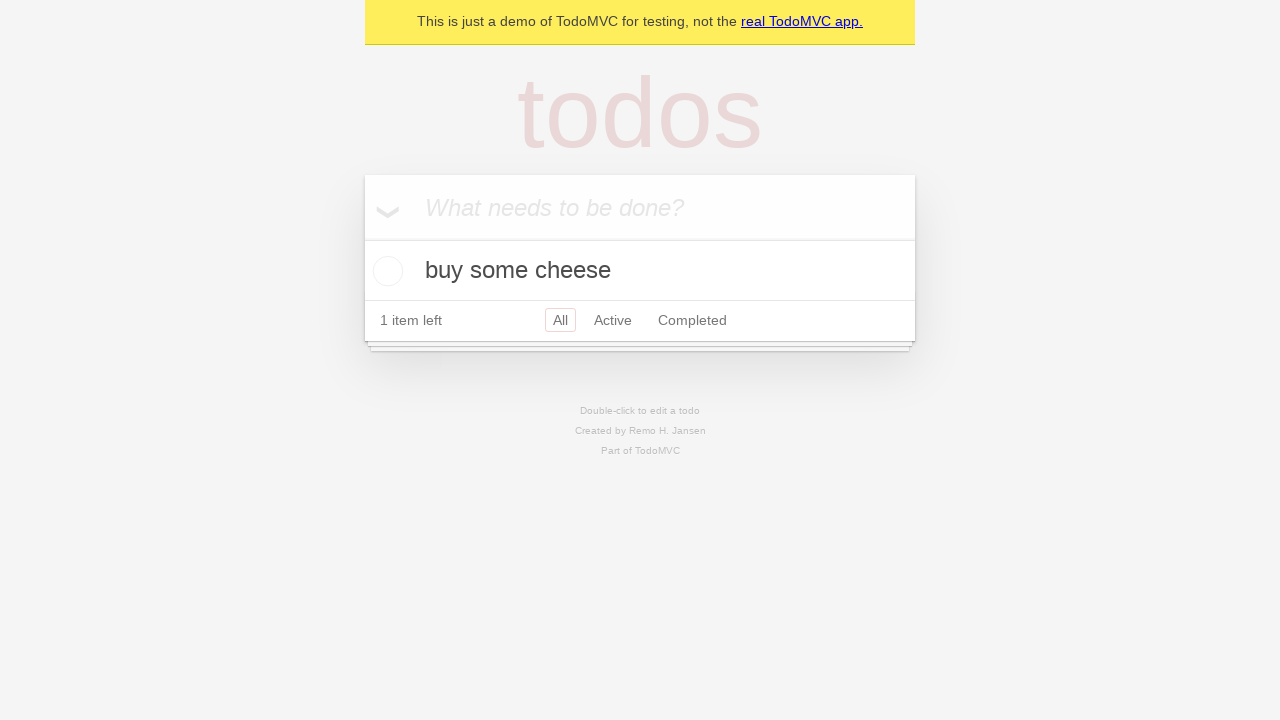

Filled todo input with 'feed the cat' on internal:attr=[placeholder="What needs to be done?"i]
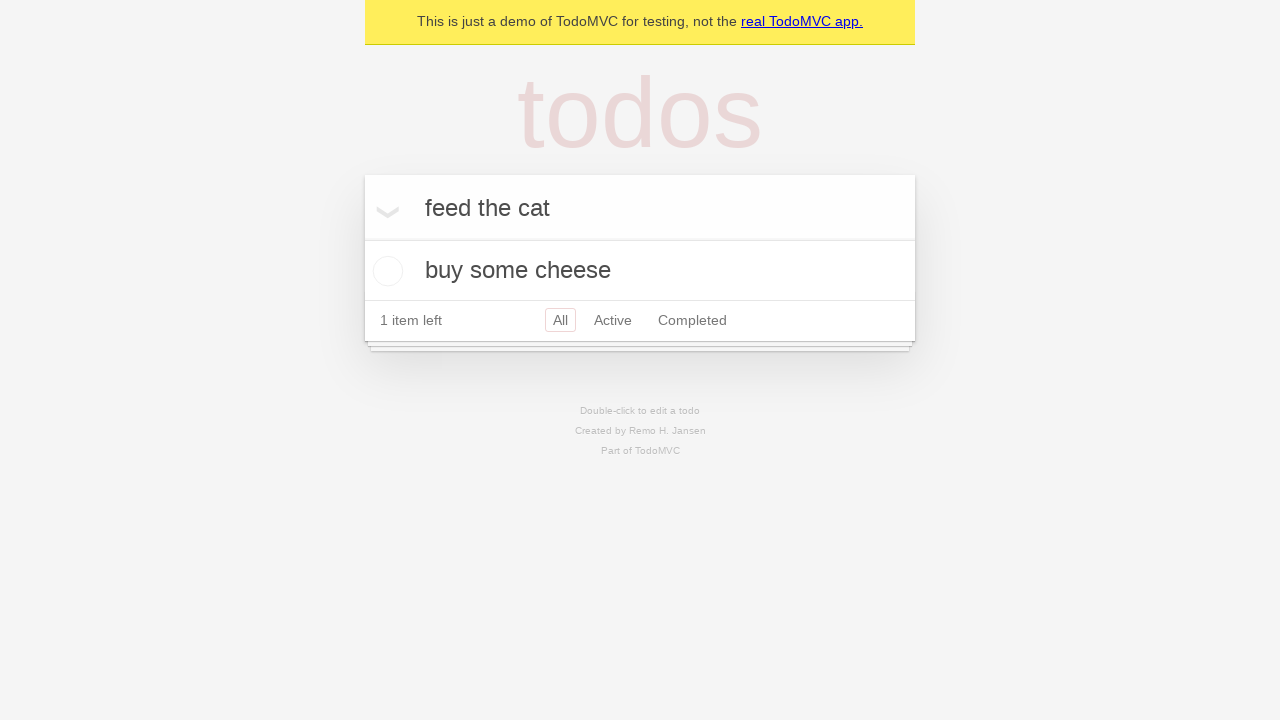

Pressed Enter to add second todo item on internal:attr=[placeholder="What needs to be done?"i]
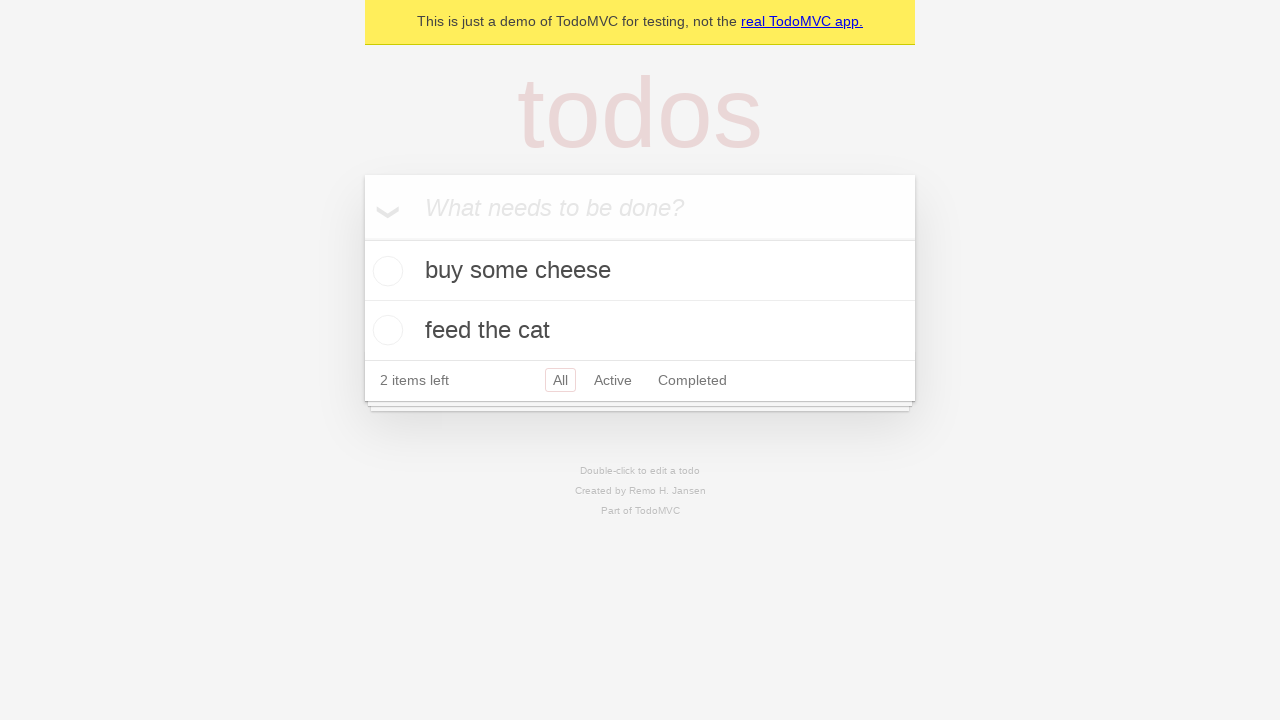

Filled todo input with 'book a doctors appointment' on internal:attr=[placeholder="What needs to be done?"i]
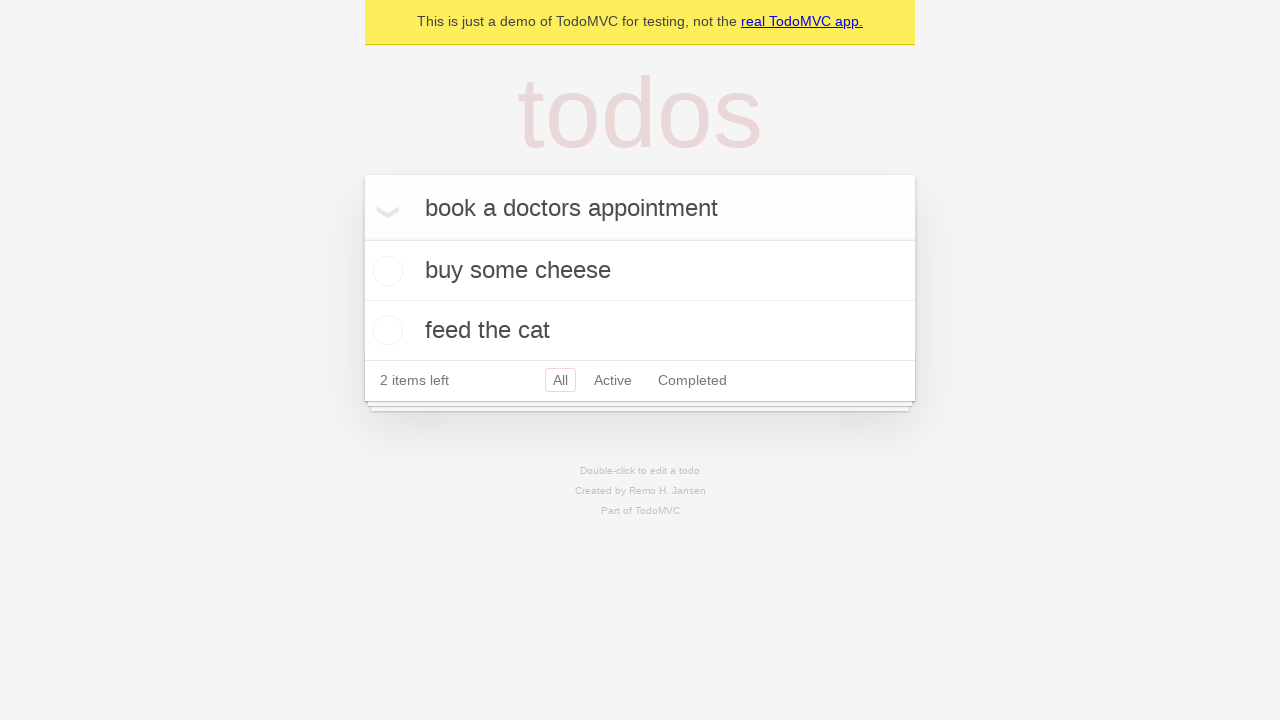

Pressed Enter to add third todo item on internal:attr=[placeholder="What needs to be done?"i]
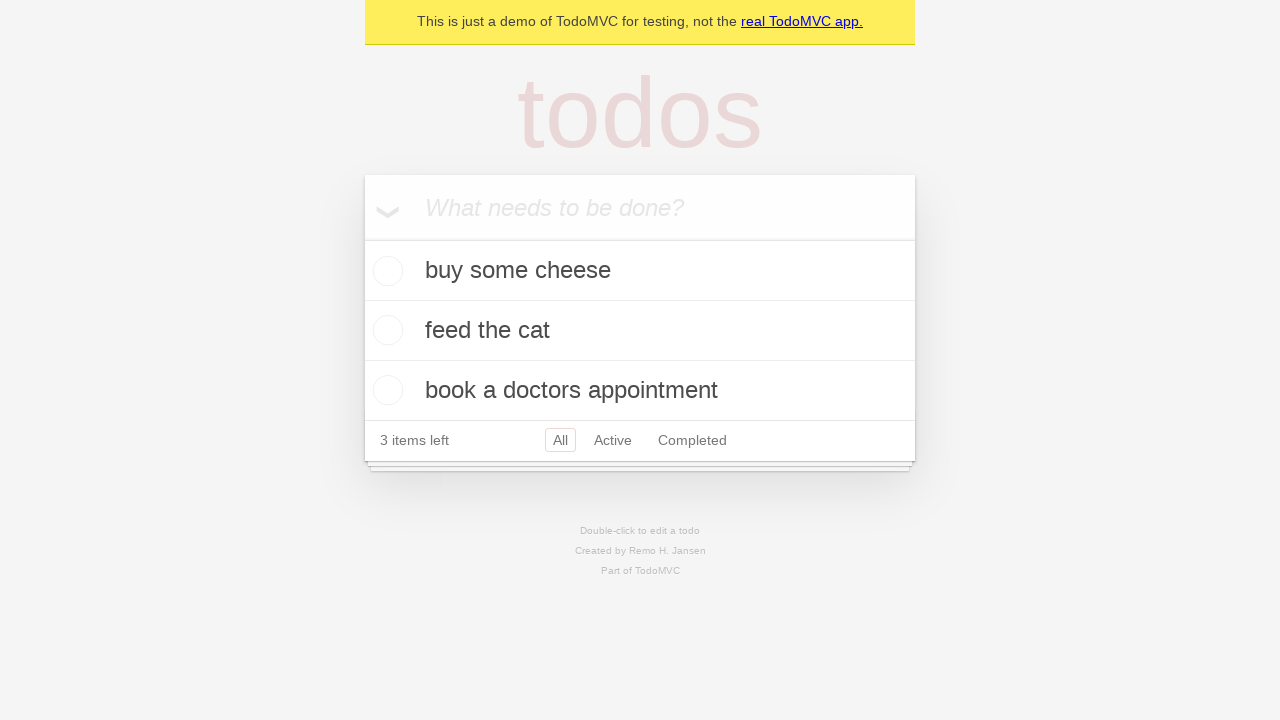

Todo count element became visible
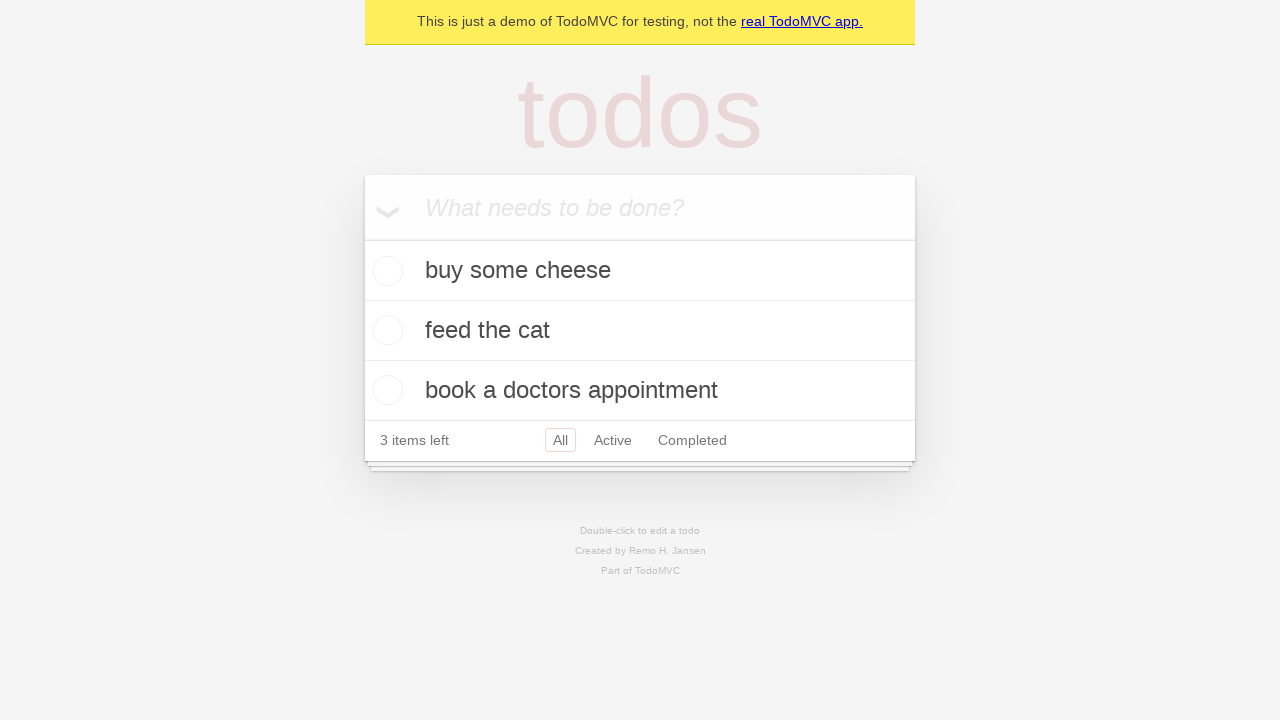

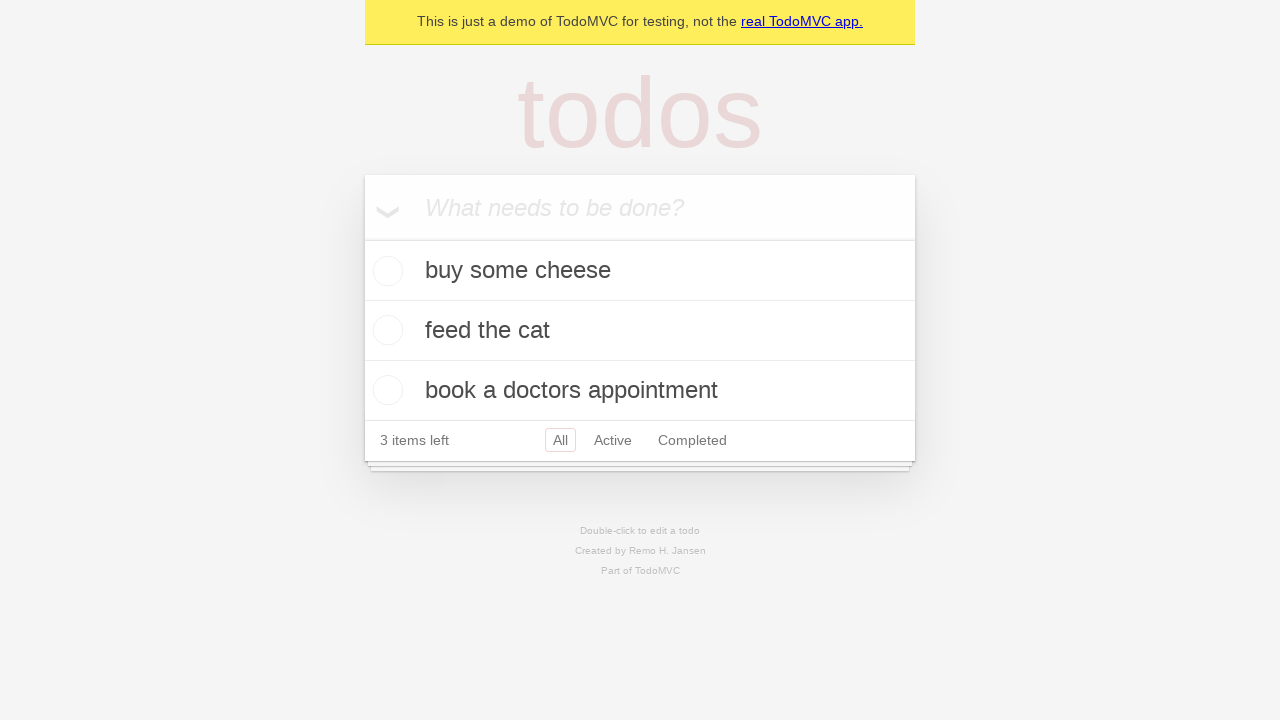